Tests registration form validation when name field is left empty.

Starting URL: https://front.serverest.dev/cadastrarusuarios

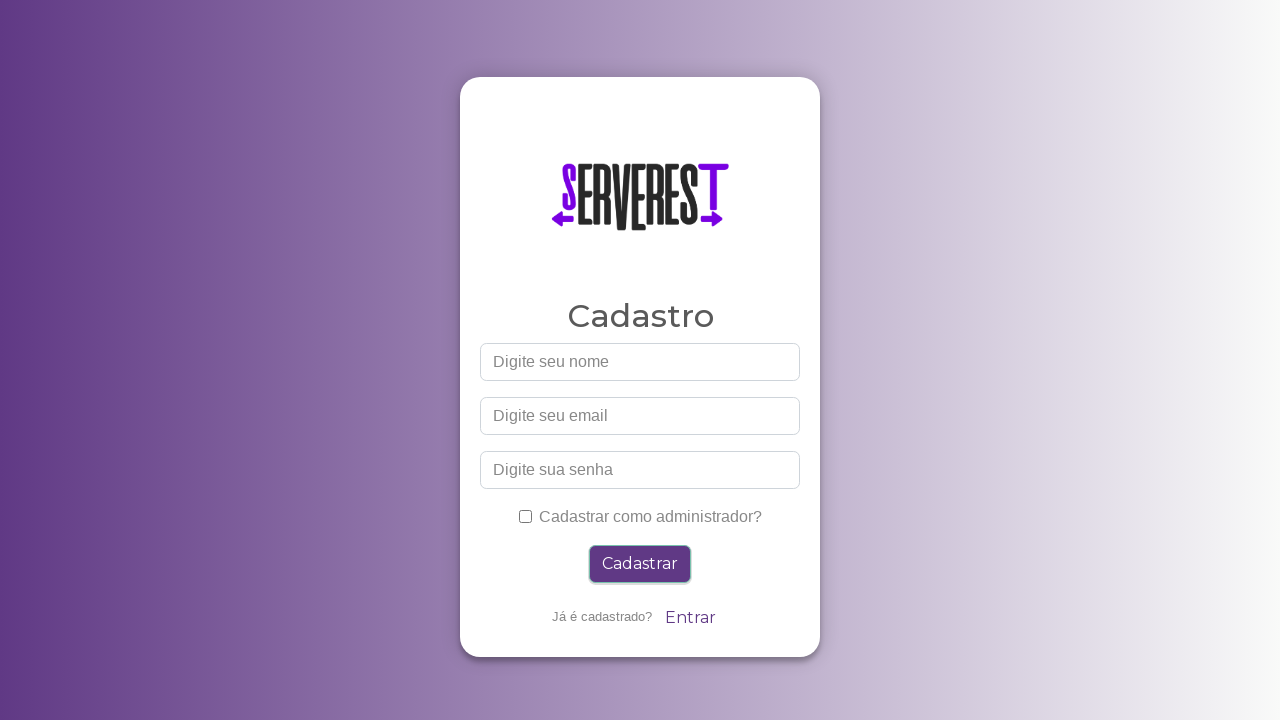

Left name field empty on input#nome
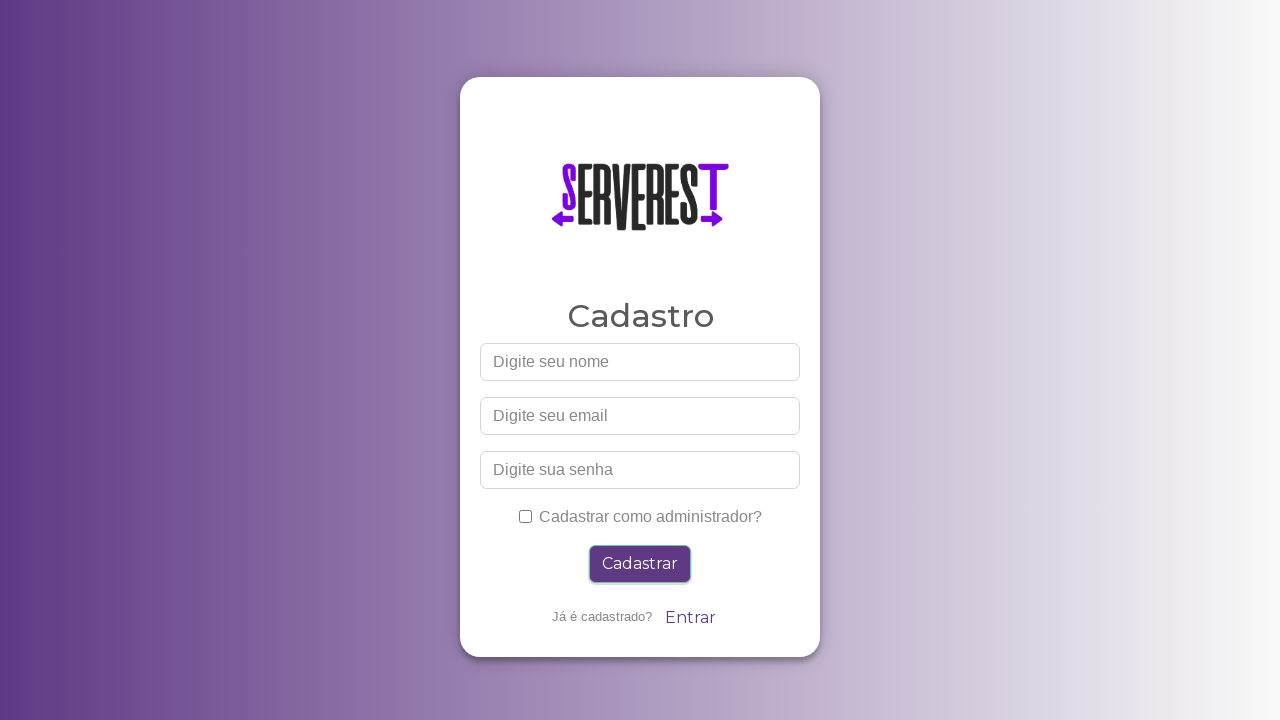

Filled email field with 'joao.silva@gmail.com' on input#email
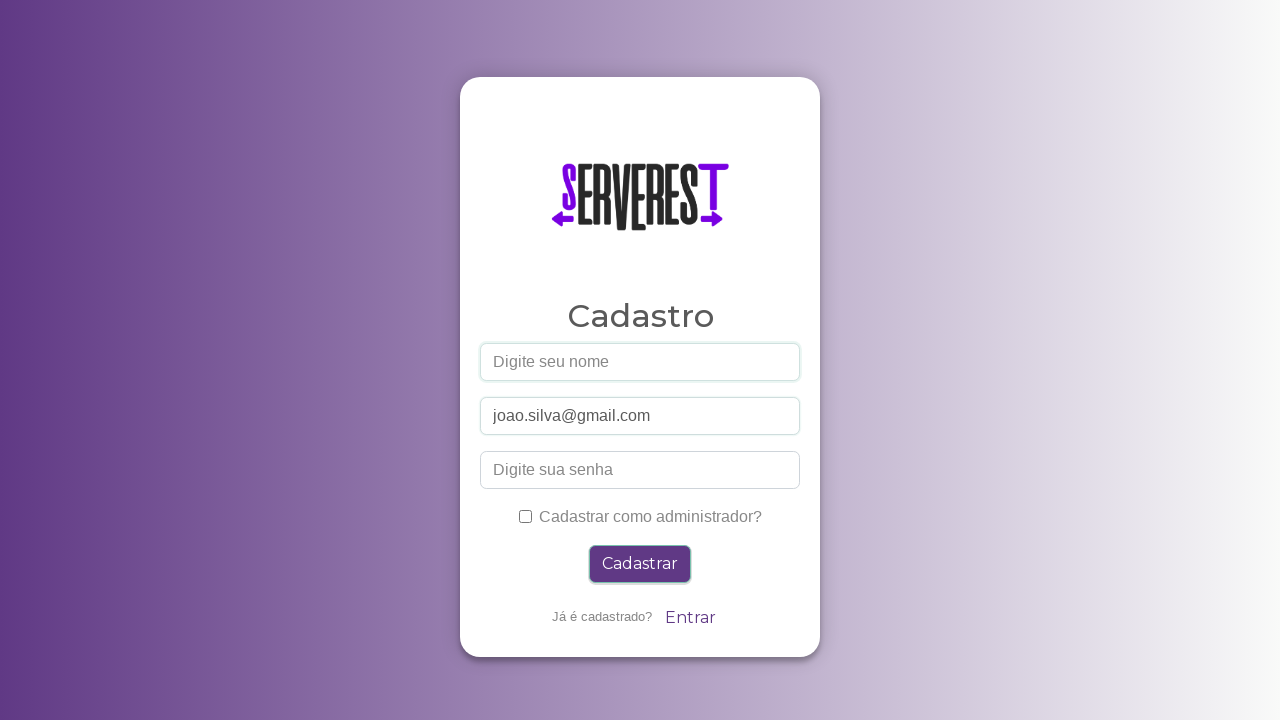

Filled password field with 'MyPassword123' on input#password
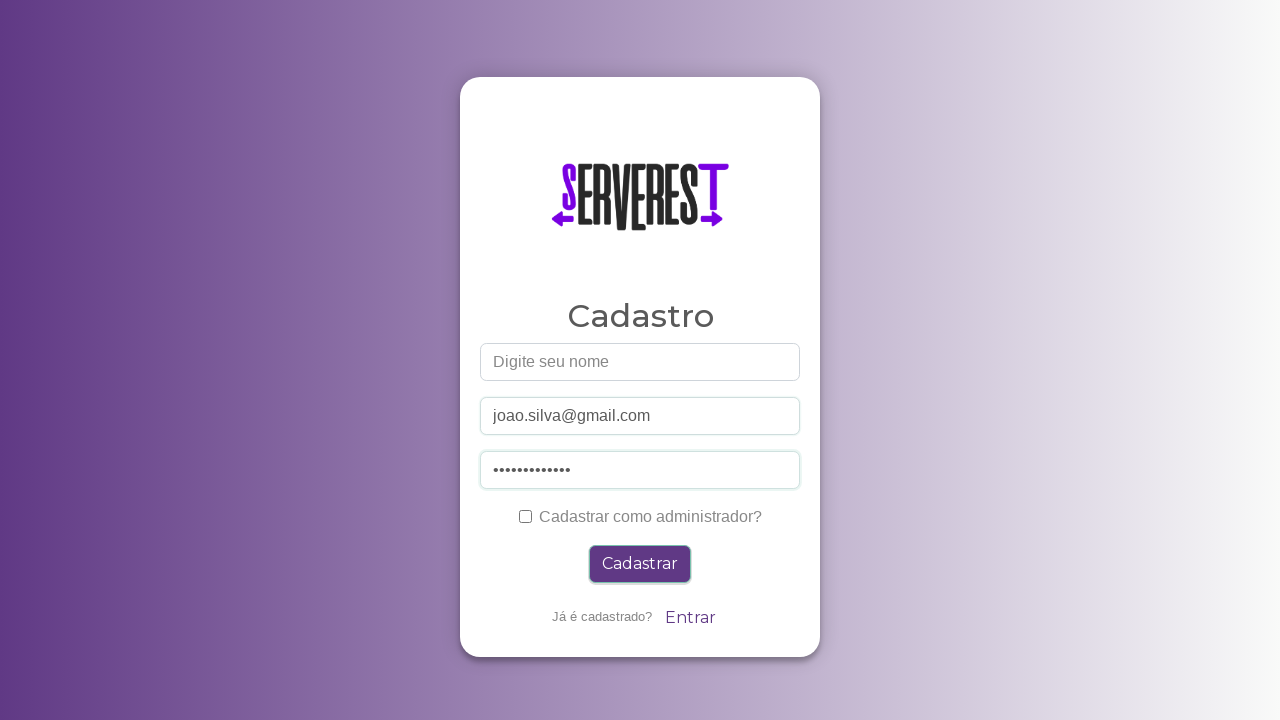

Clicked administrator checkbox at (525, 516) on #administrador
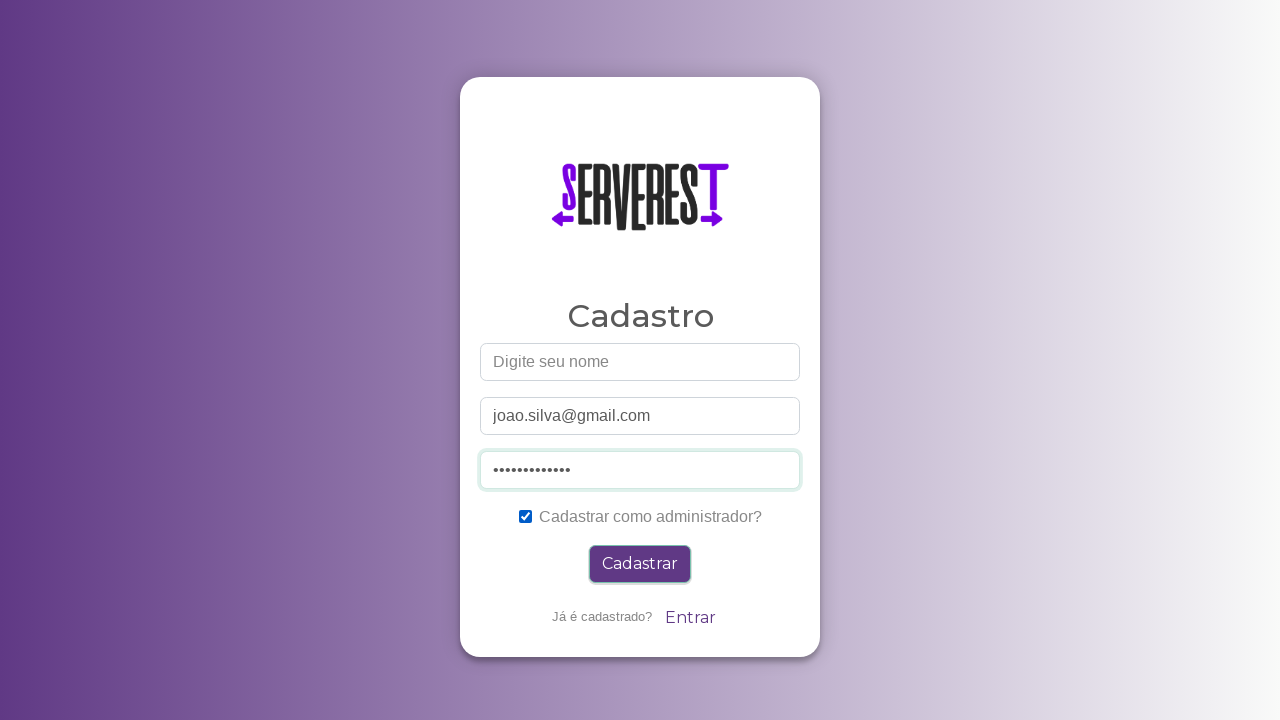

Clicked submit button to register user at (640, 564) on .btn-primary
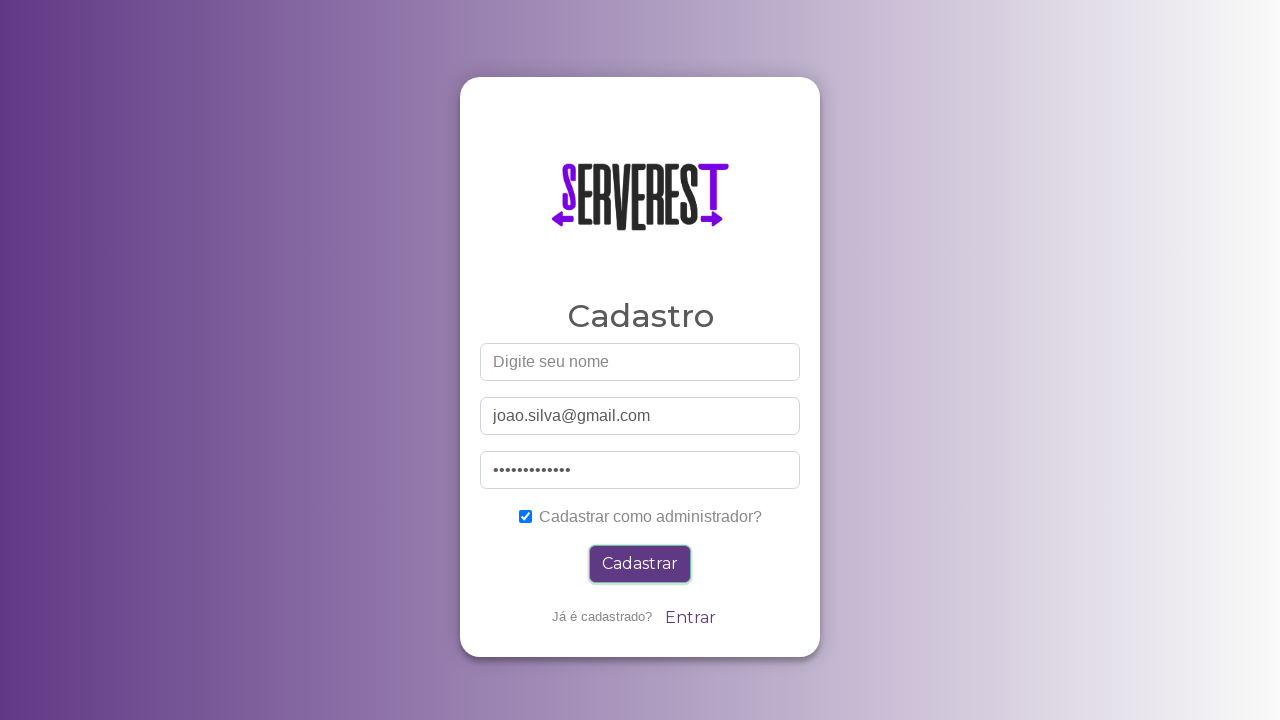

Validation error message appeared for empty name field
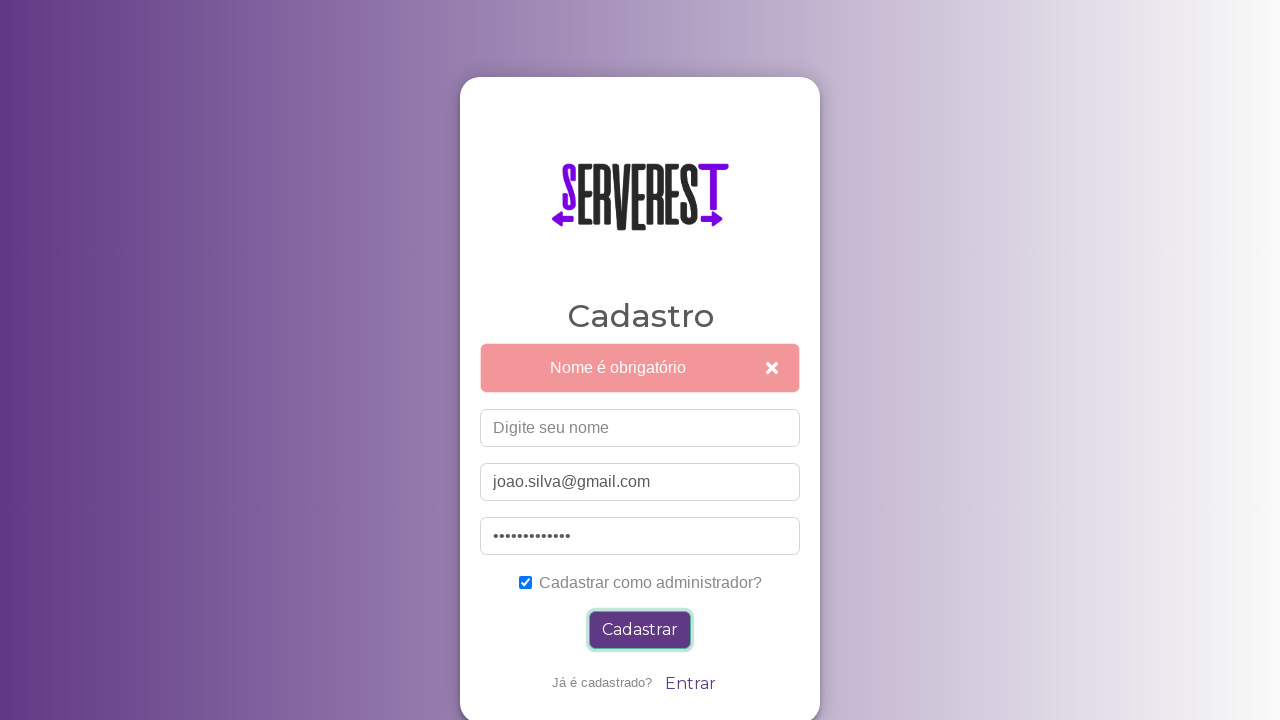

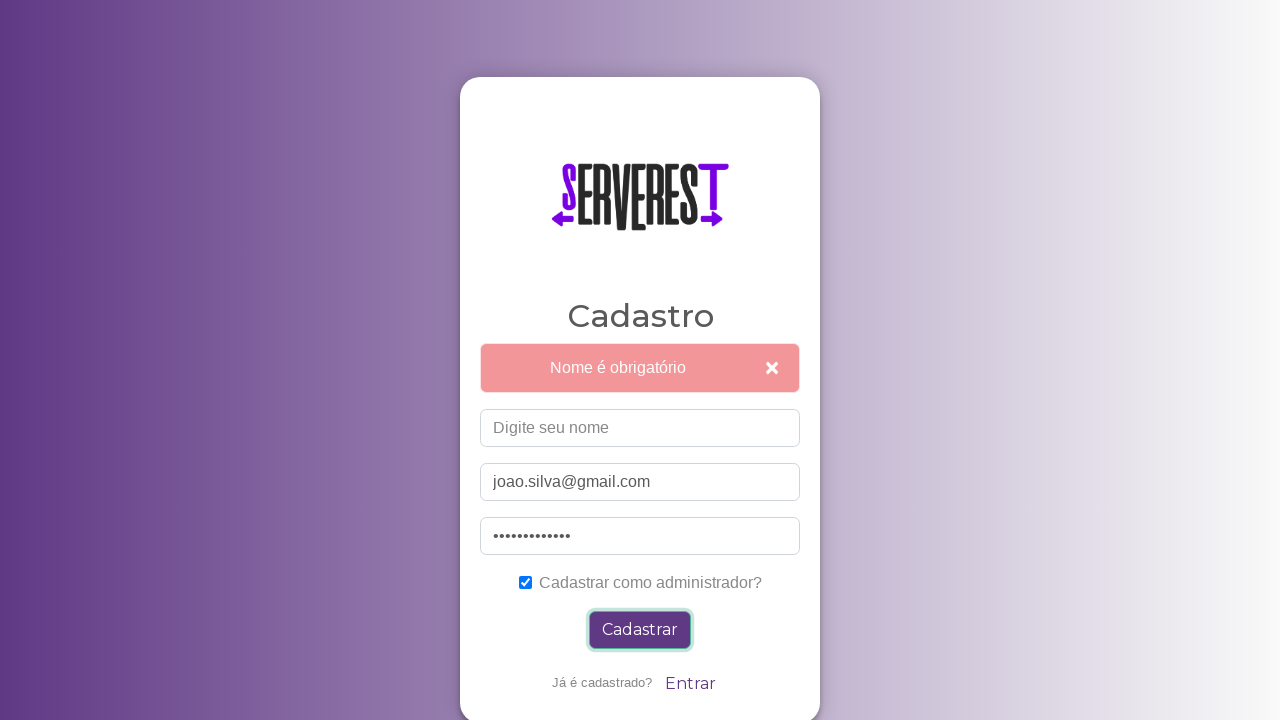